Tests different button interaction types (double-click, right-click, and regular click) on the DemoQA Elements page

Starting URL: https://demoqa.com

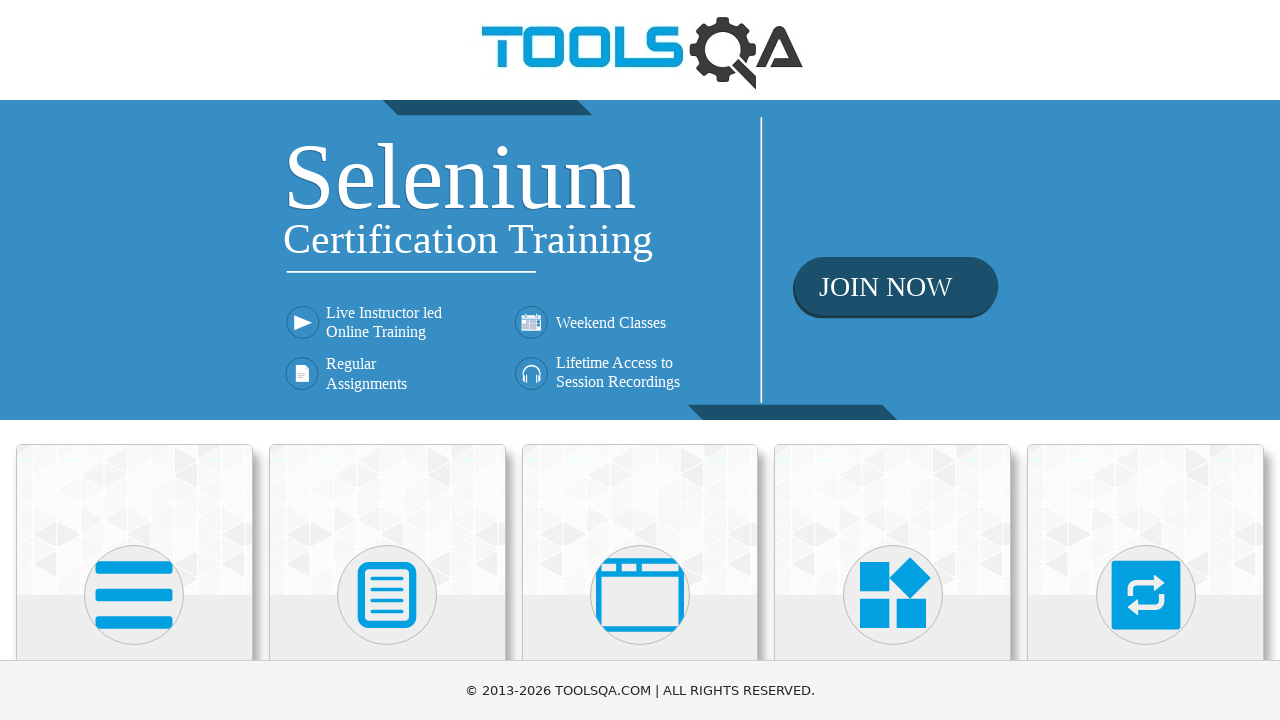

Clicked on Elements card to navigate to elements section at (134, 360) on xpath=//h5[contains(text(), 'Elements')]
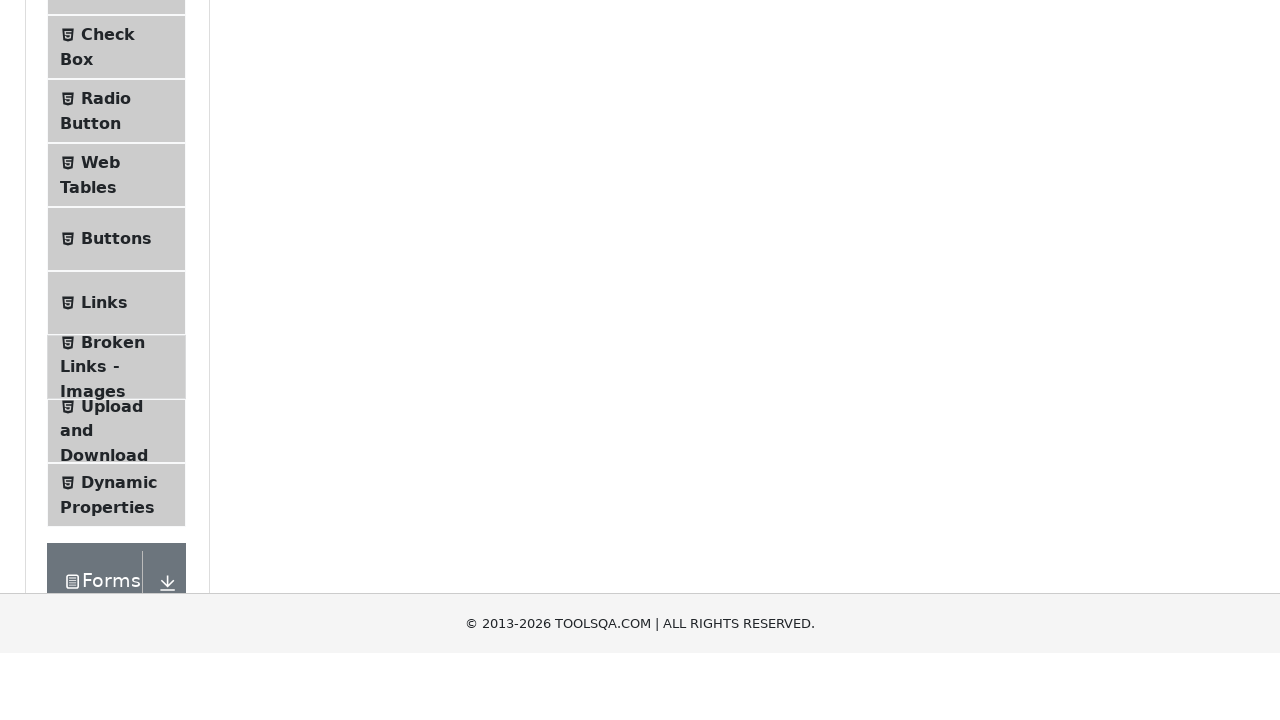

Clicked on Buttons menu item at (116, 517) on xpath=//li[@id='item-4']
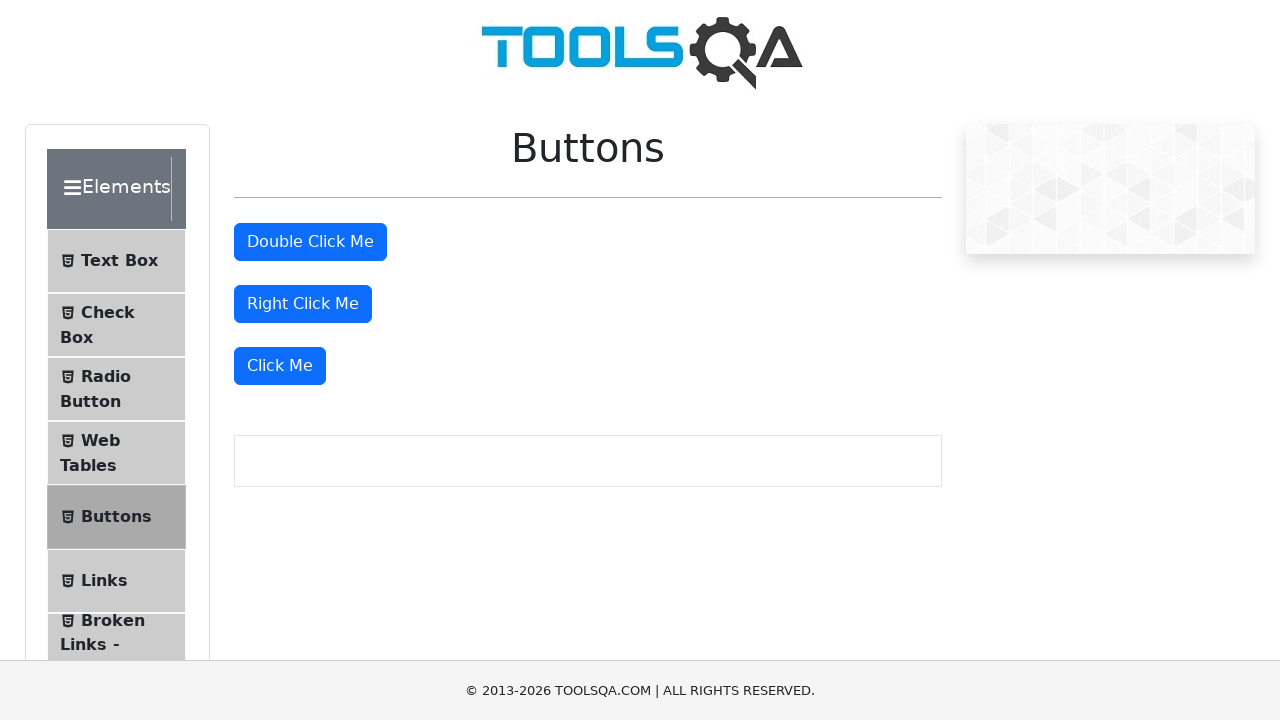

Double-clicked the double-click button at (310, 242) on xpath=//button[@id='doubleClickBtn']
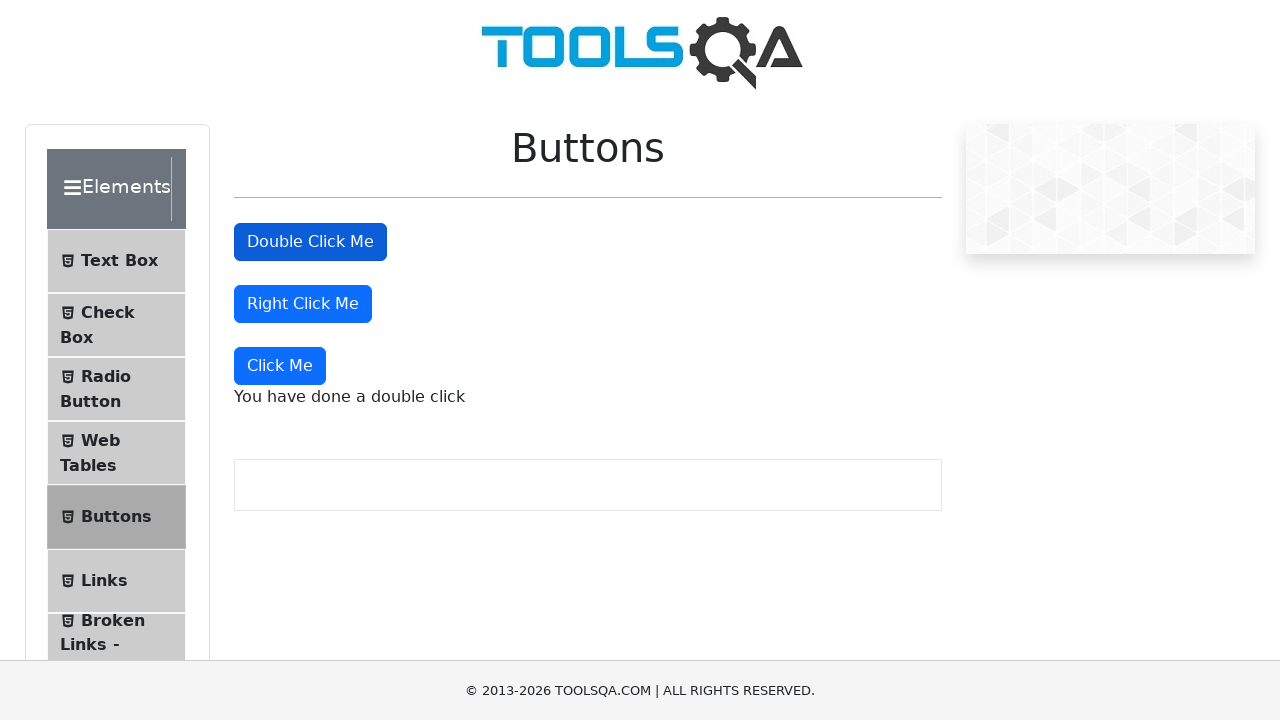

Double-click message appeared and was verified
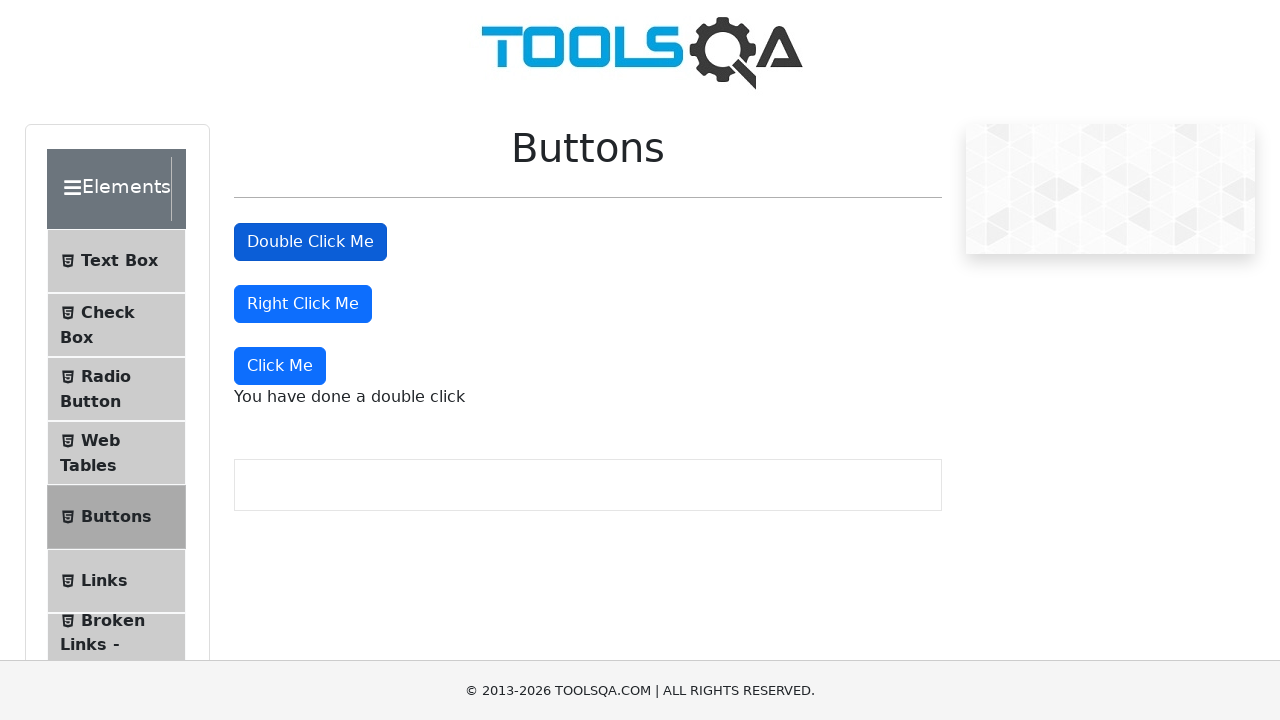

Right-clicked the right-click button at (303, 304) on //button[@id='rightClickBtn']
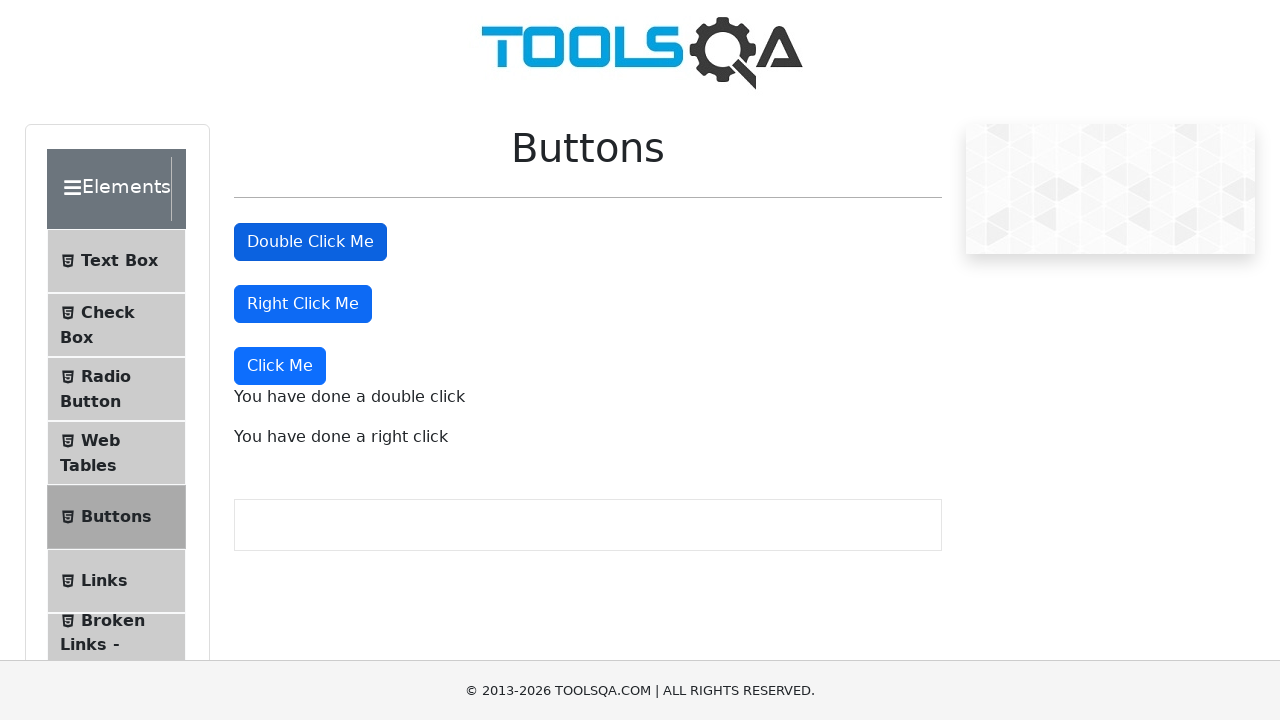

Right-click message appeared and was verified
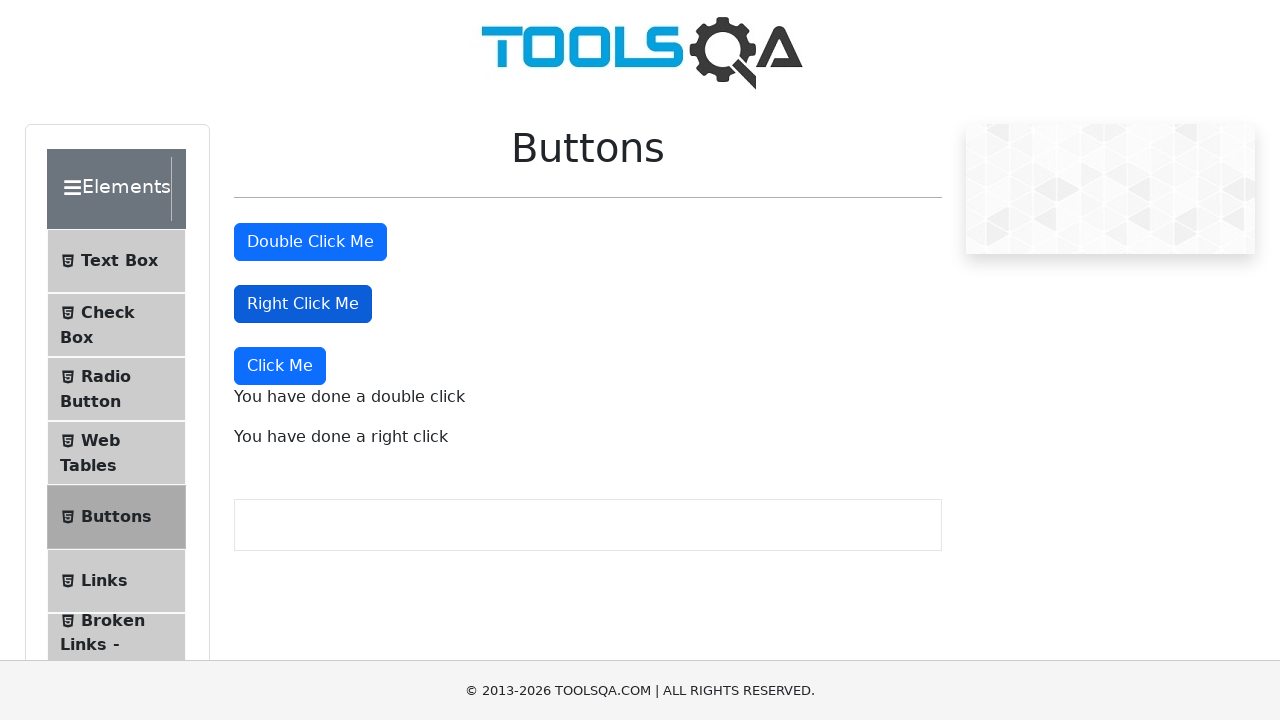

Clicked the regular click button at (280, 366) on xpath=//button[normalize-space()='Click Me']
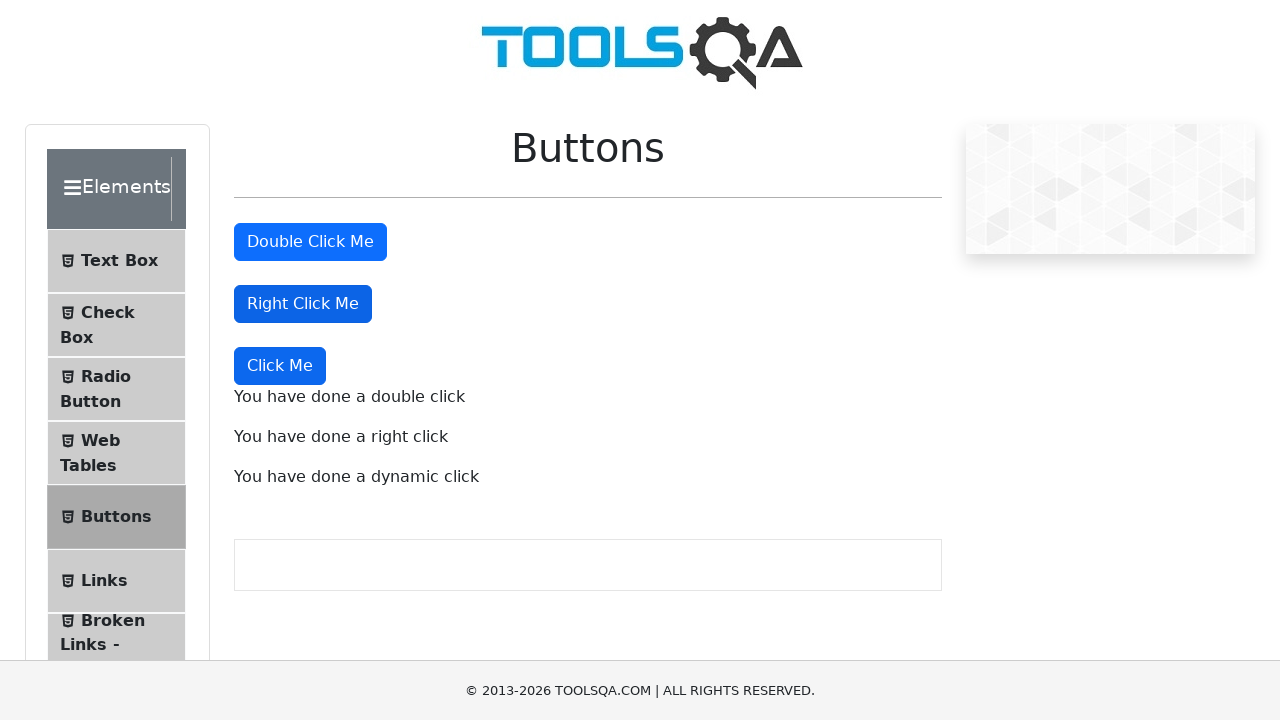

Dynamic click message appeared and was verified
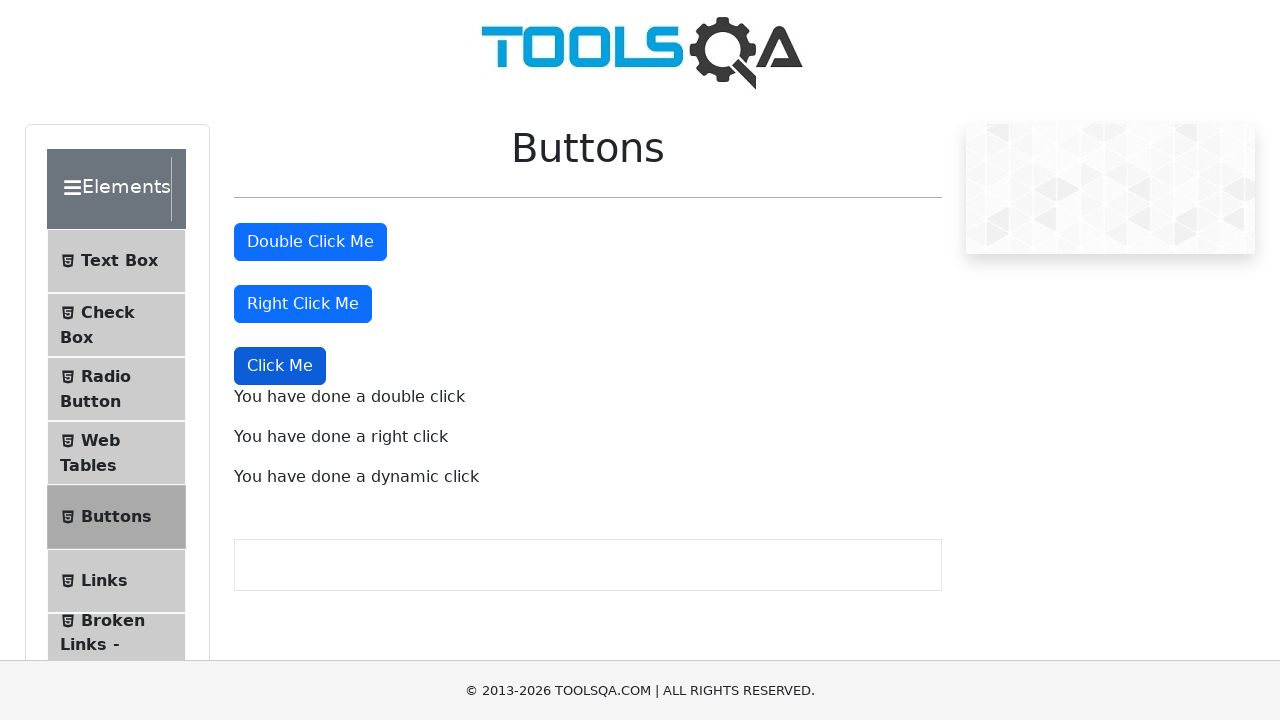

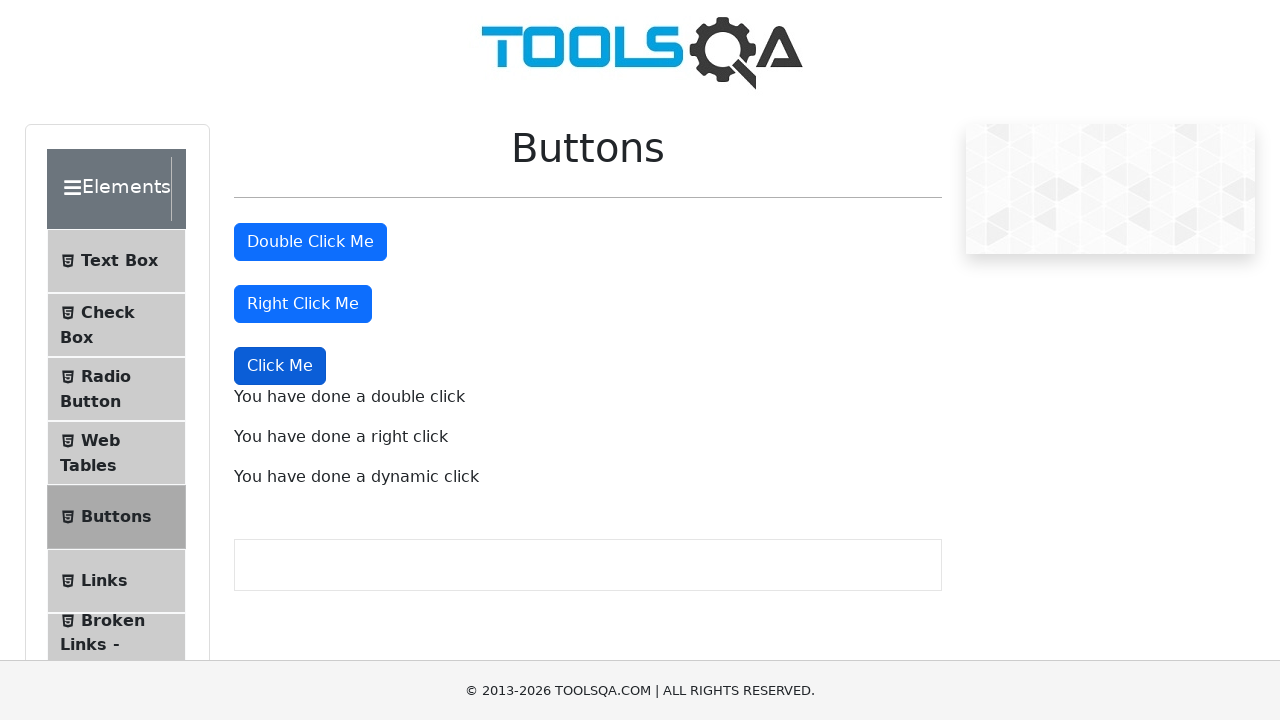